Tests dropdown selection by selecting birth date (year, month, day) using different selection methods

Starting URL: https://testcenter.techproeducation.com/index.php?page=dropdown

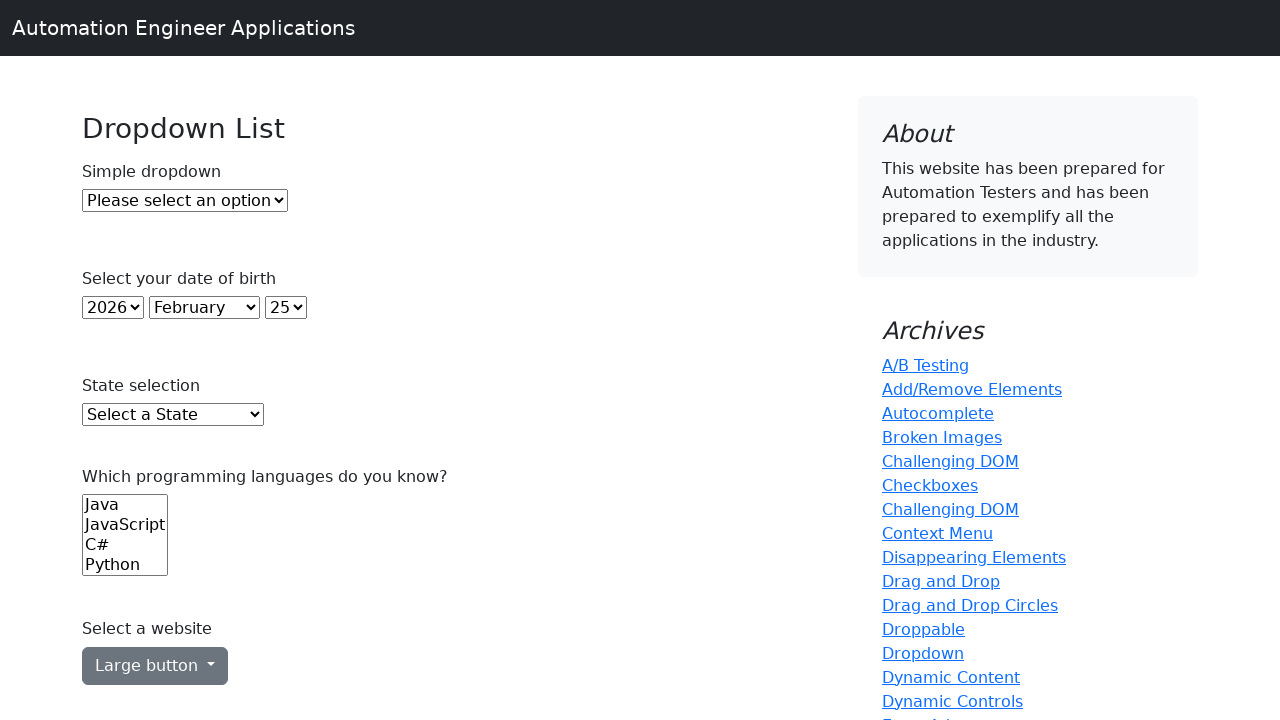

Navigated to dropdown test page
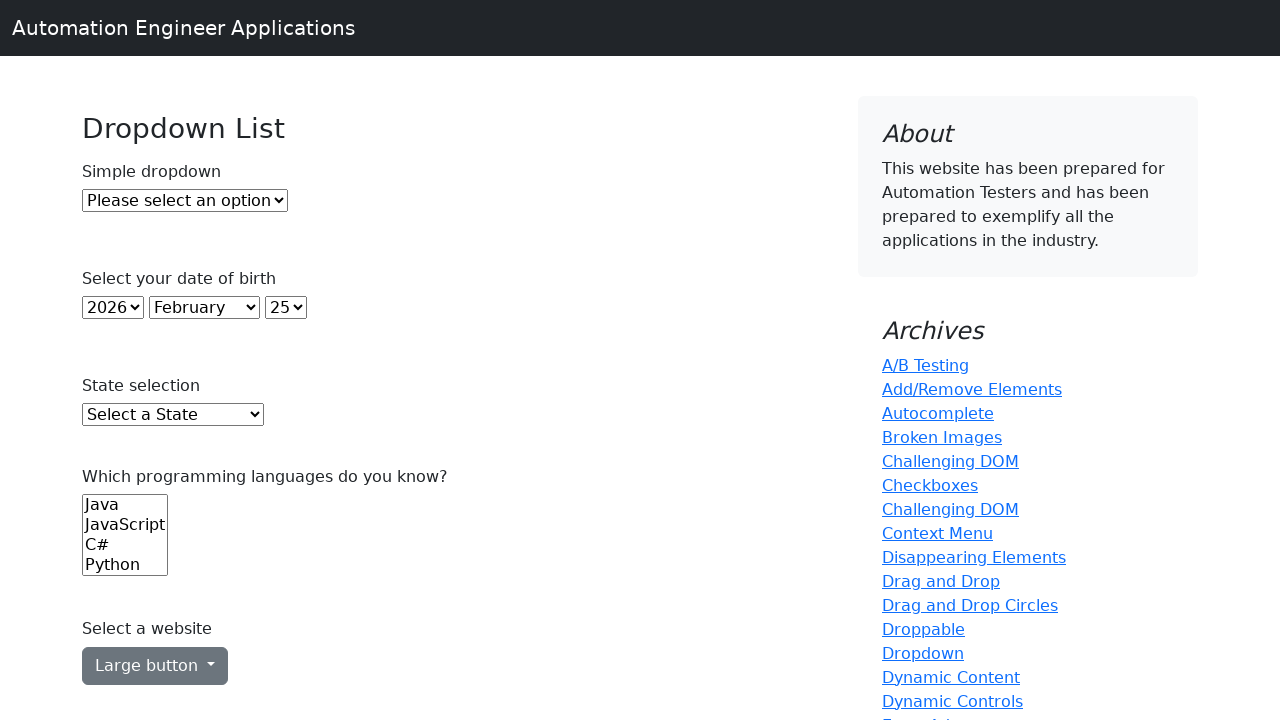

Selected year 2000 by index 22 on select#year
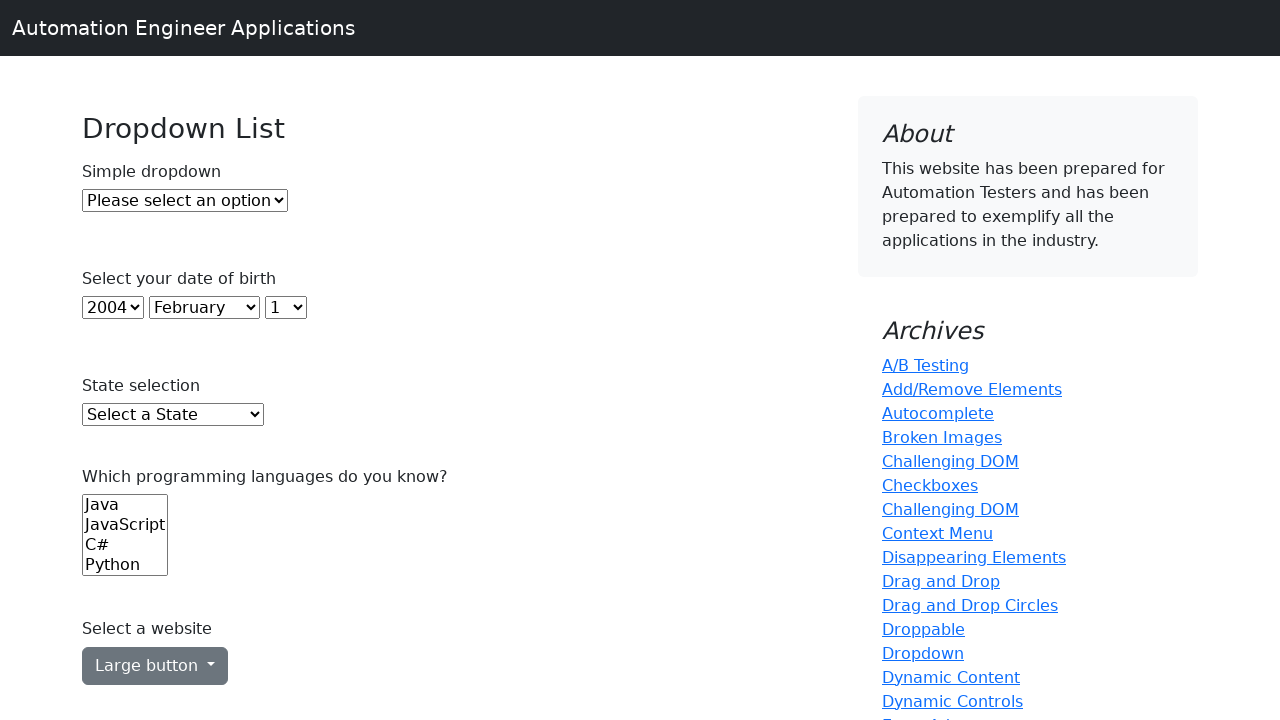

Selected January by value '0' on select#month
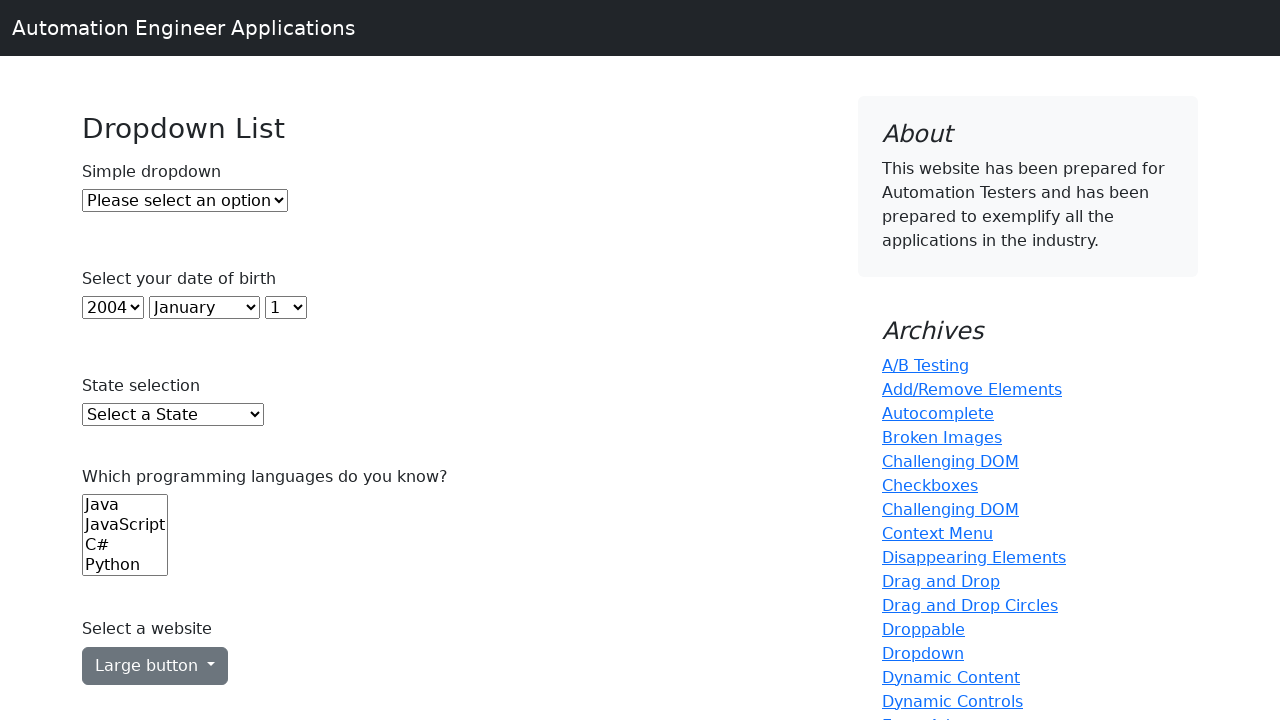

Selected day 10 by label on select#day
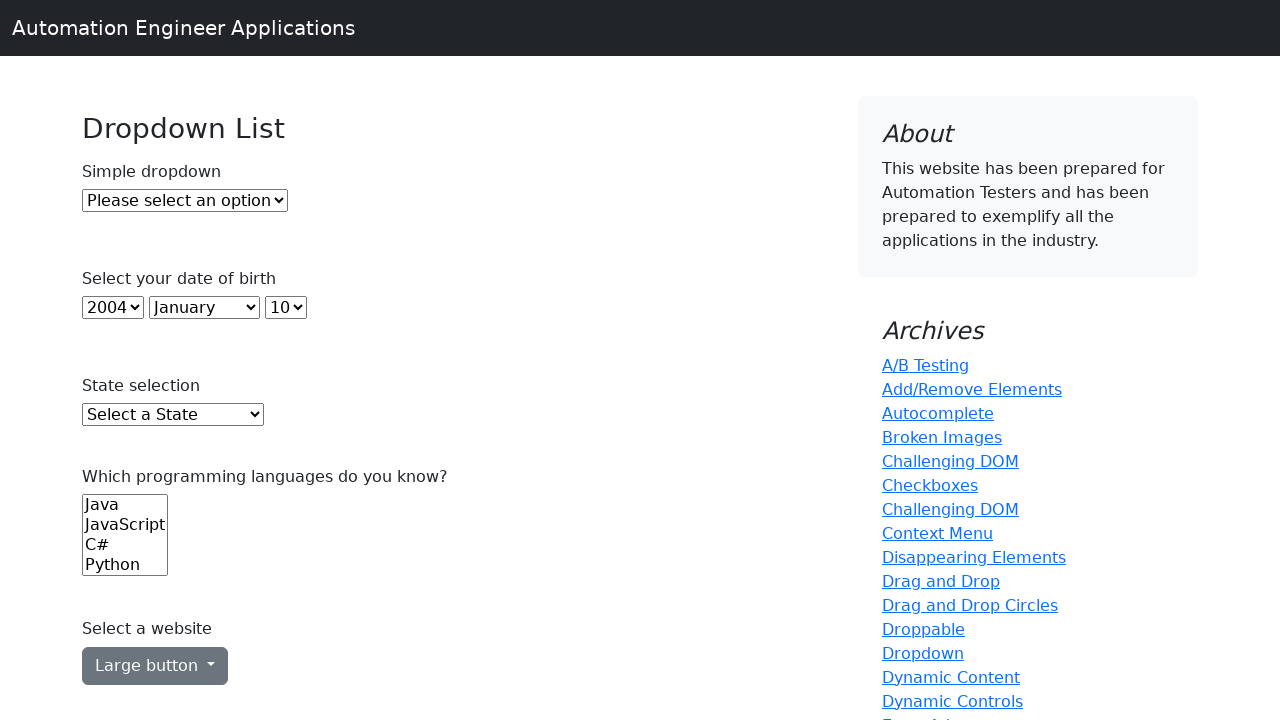

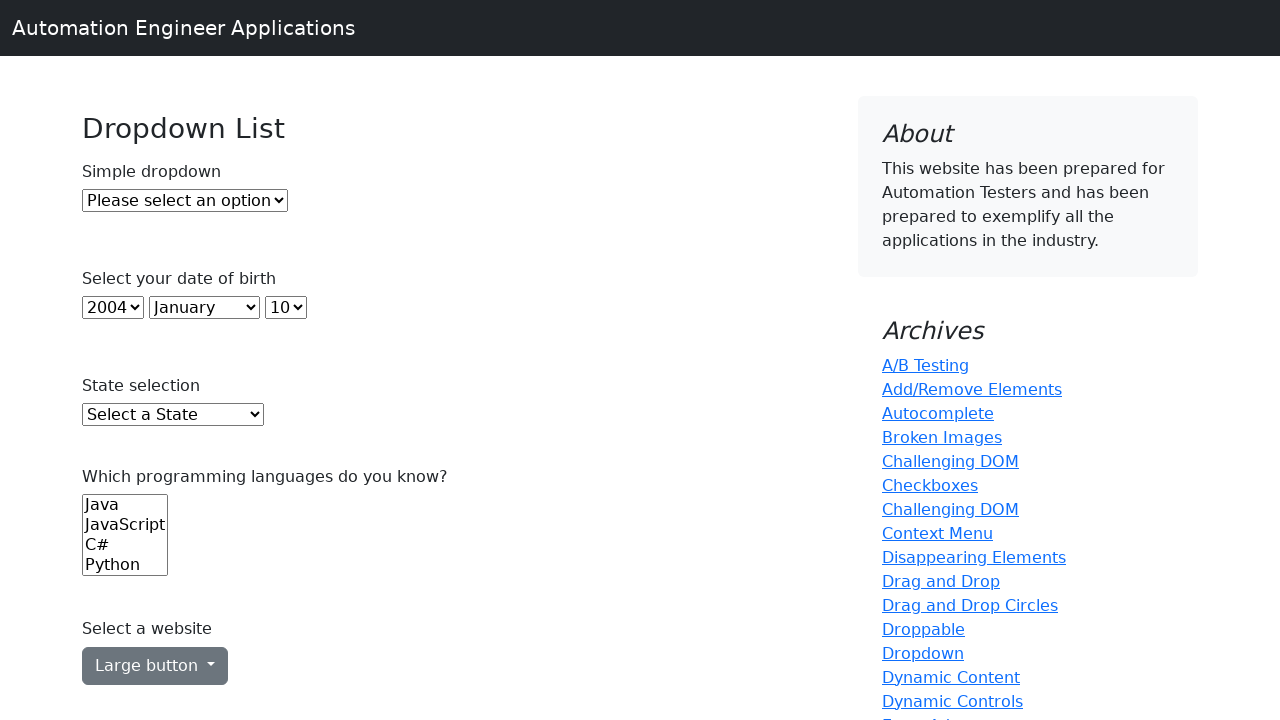